Tests iframe interaction by switching between two iframes on a demo page and filling text input fields within each frame.

Starting URL: https://ui.vision/demo/webtest/frames/

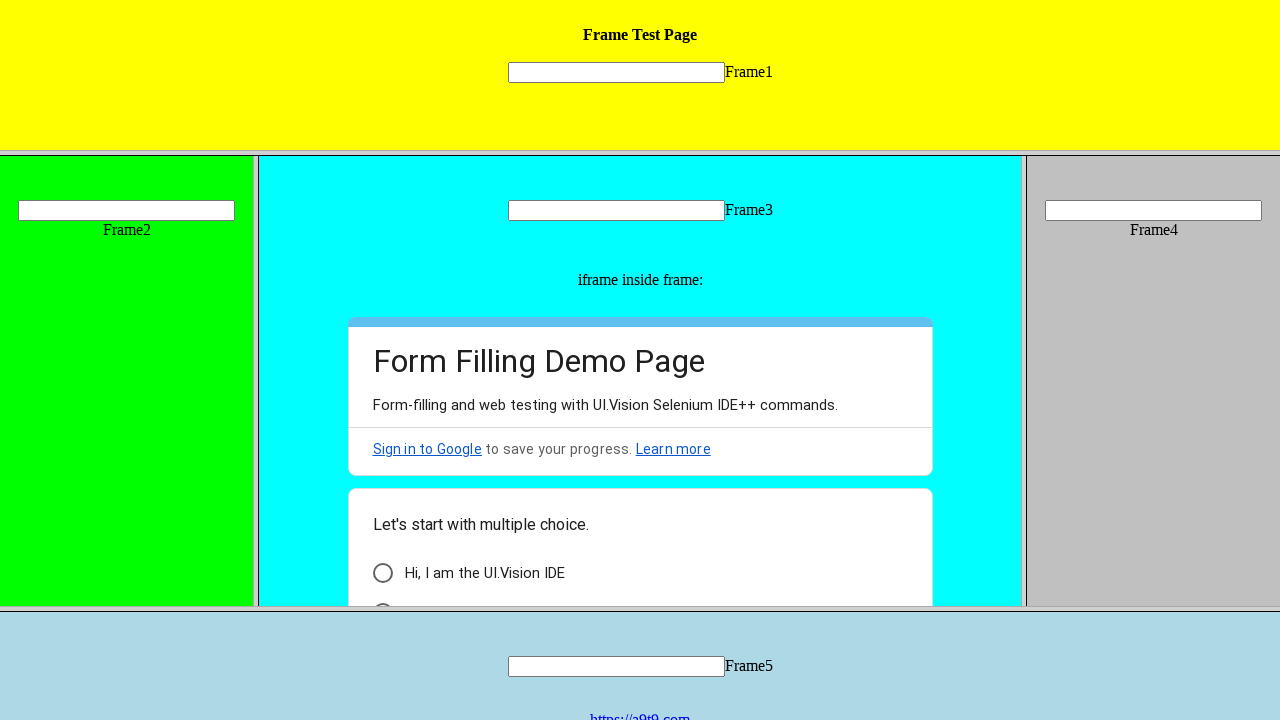

Retrieved all frames on the page
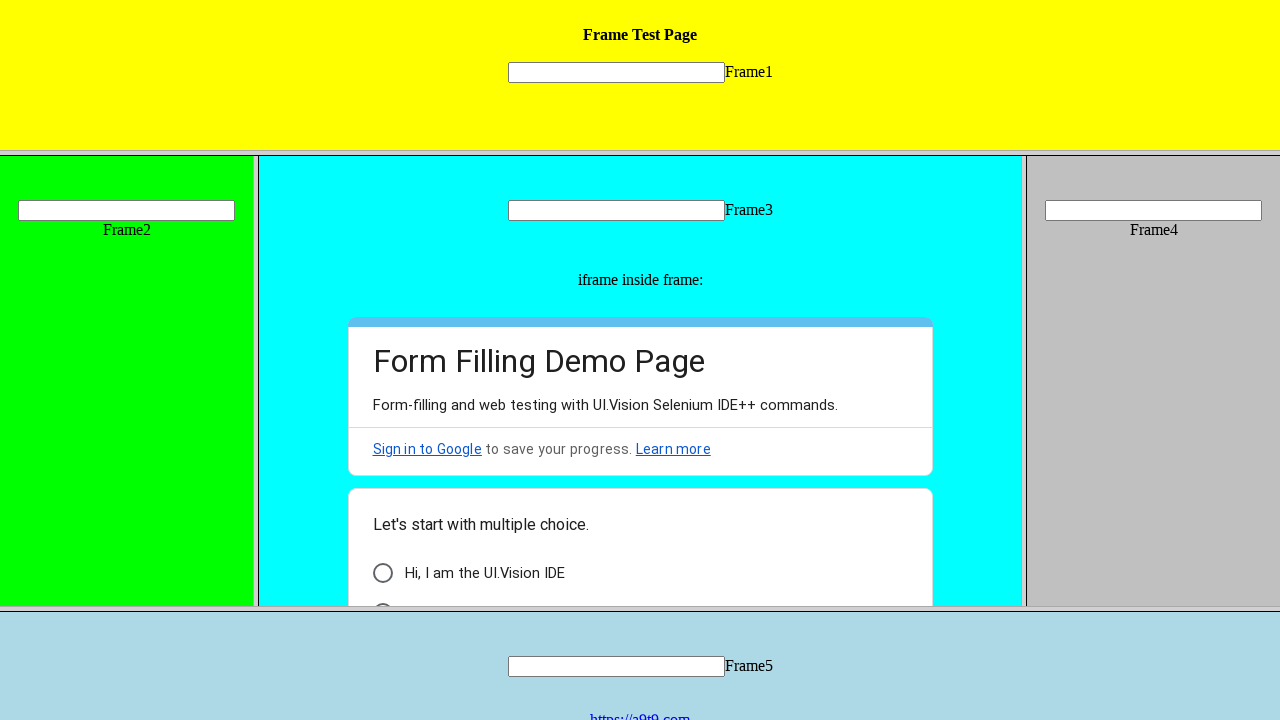

Switched to first iframe (frame_1.html)
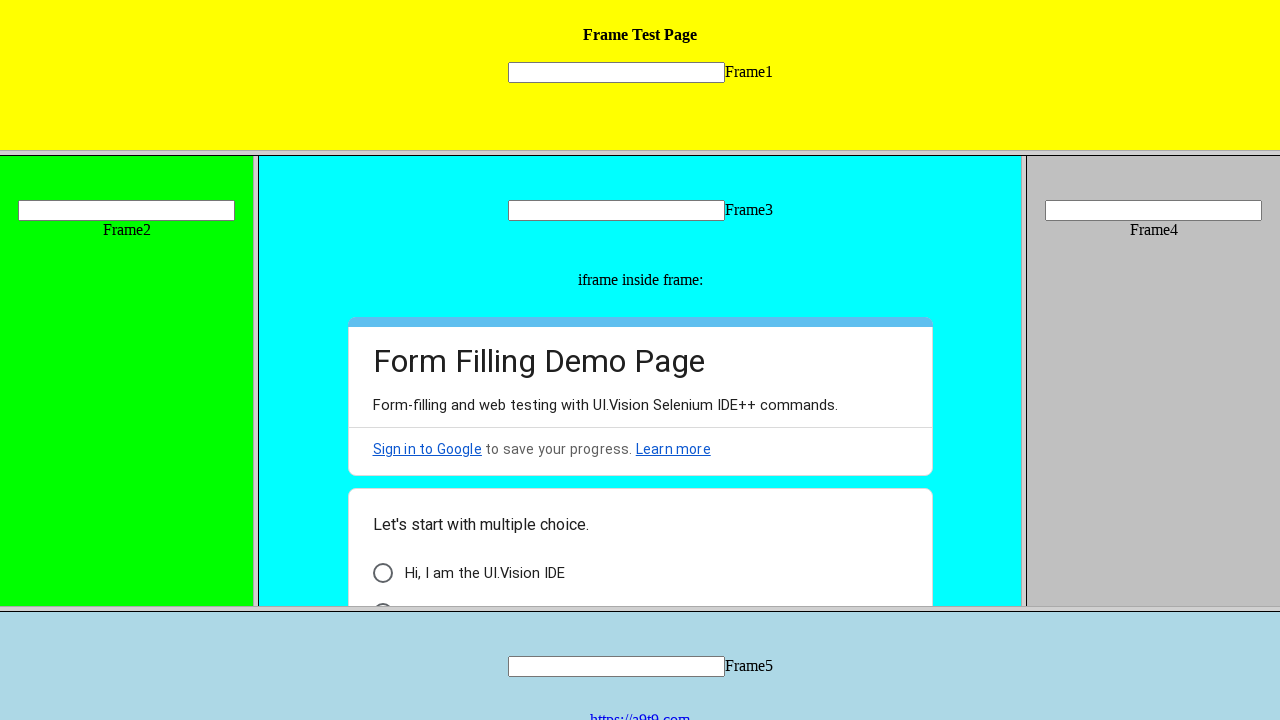

Filled text field in first iframe with 'Arulprakash Madhu' on [name='mytext1']
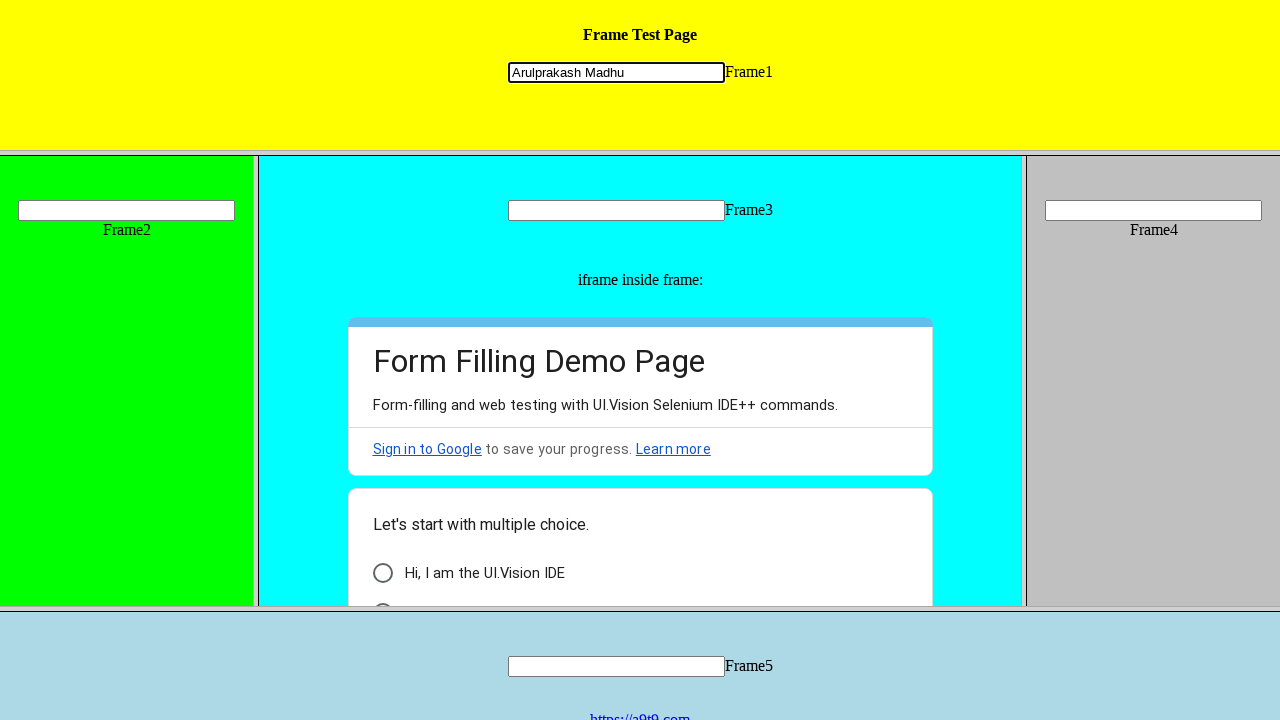

Switched to second iframe (frame_2.html)
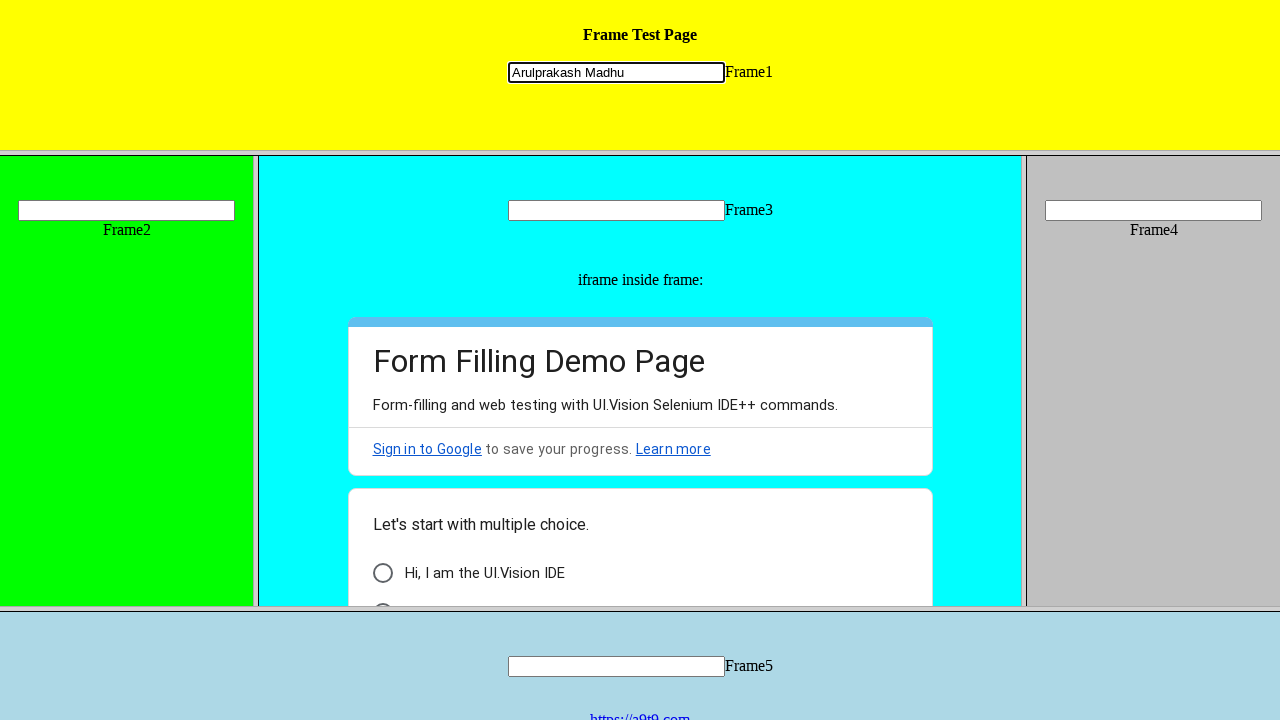

Filled text field in second iframe with 'Agastyan Arulprakash' on [name='mytext2']
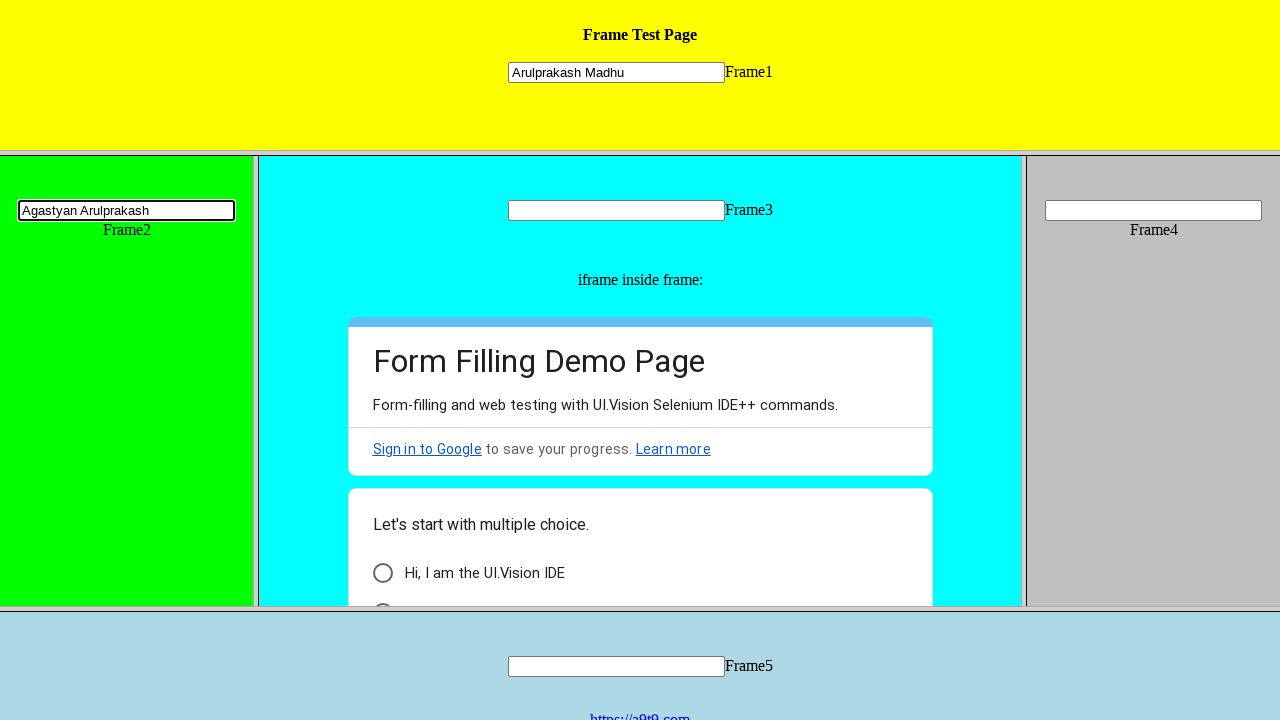

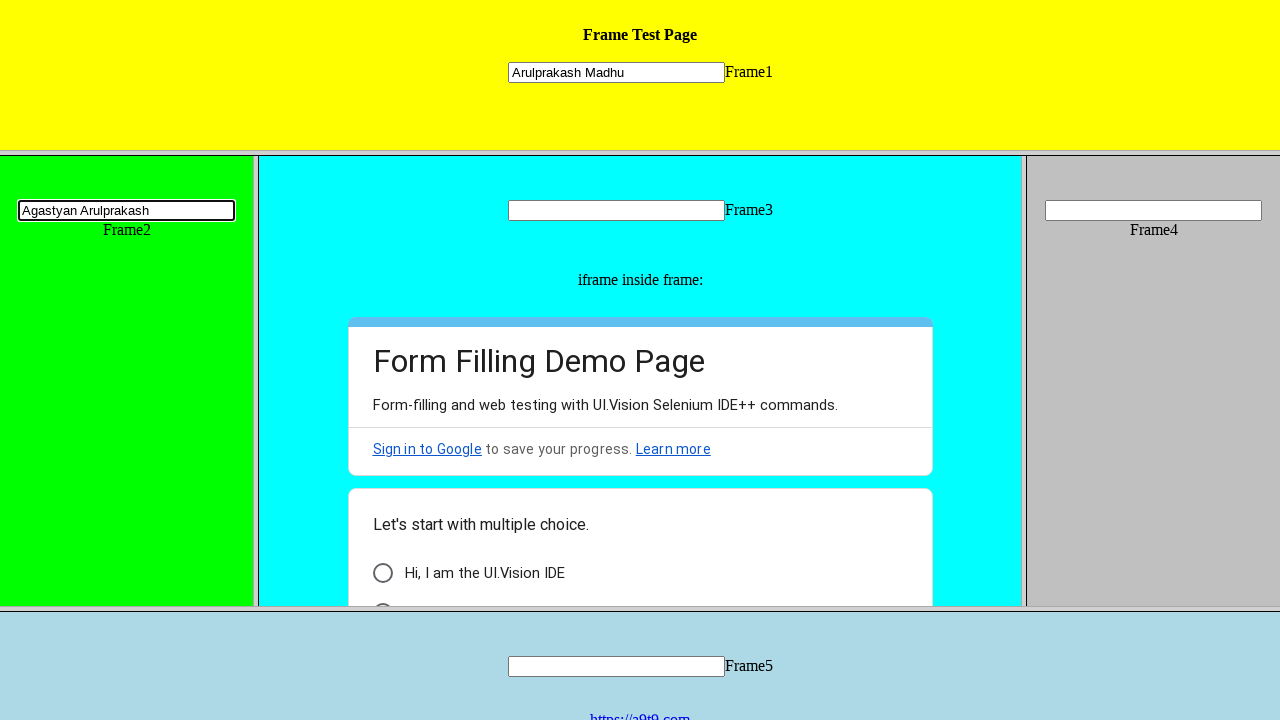